Tests handling a JavaScript confirmation alert by clicking a button that triggers a confirm dialog and dismissing it

Starting URL: https://practice.cydeo.com/javascript_alerts

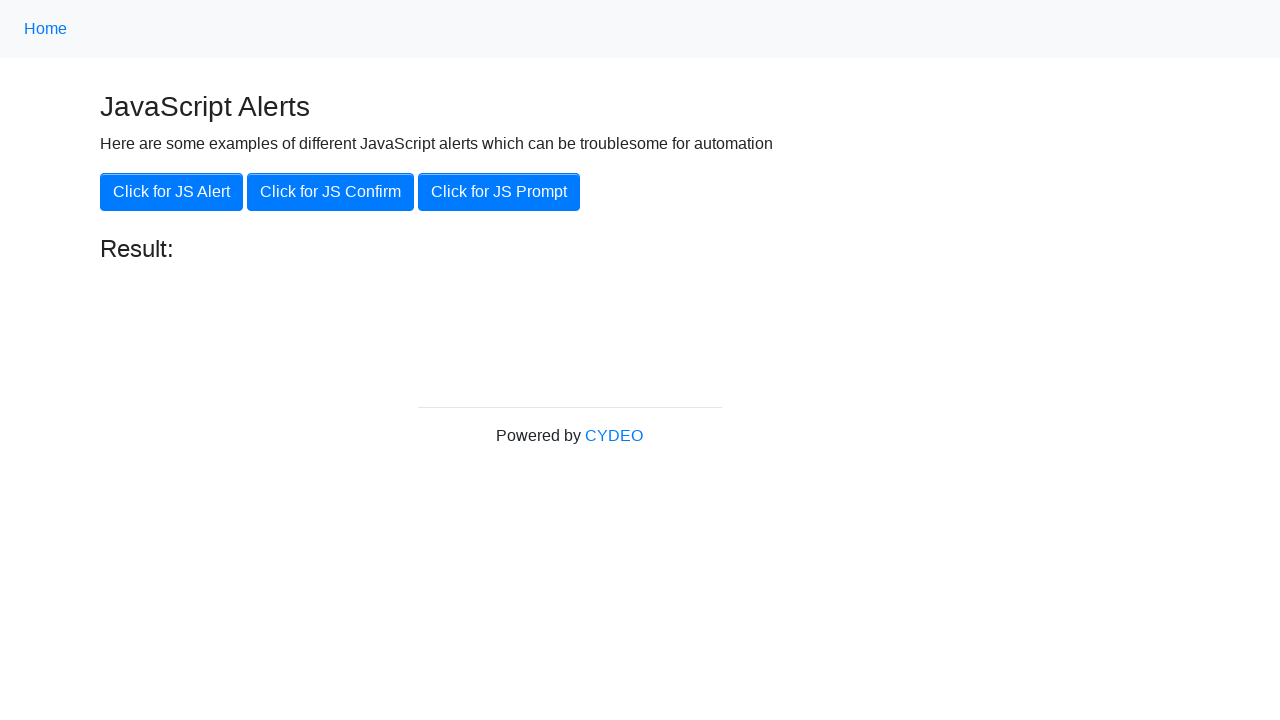

Set up dialog handler to dismiss confirmation alerts
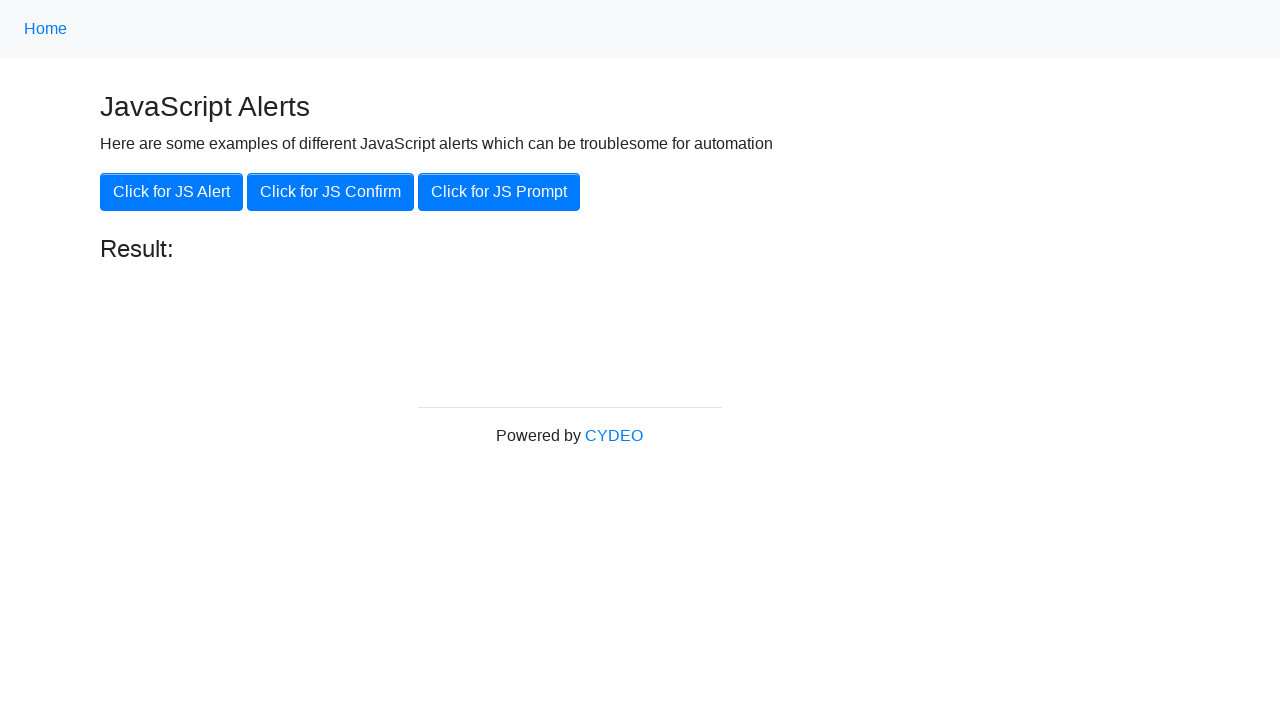

Clicked button to trigger JavaScript confirmation alert at (330, 192) on xpath=//button[@onclick='jsConfirm()']
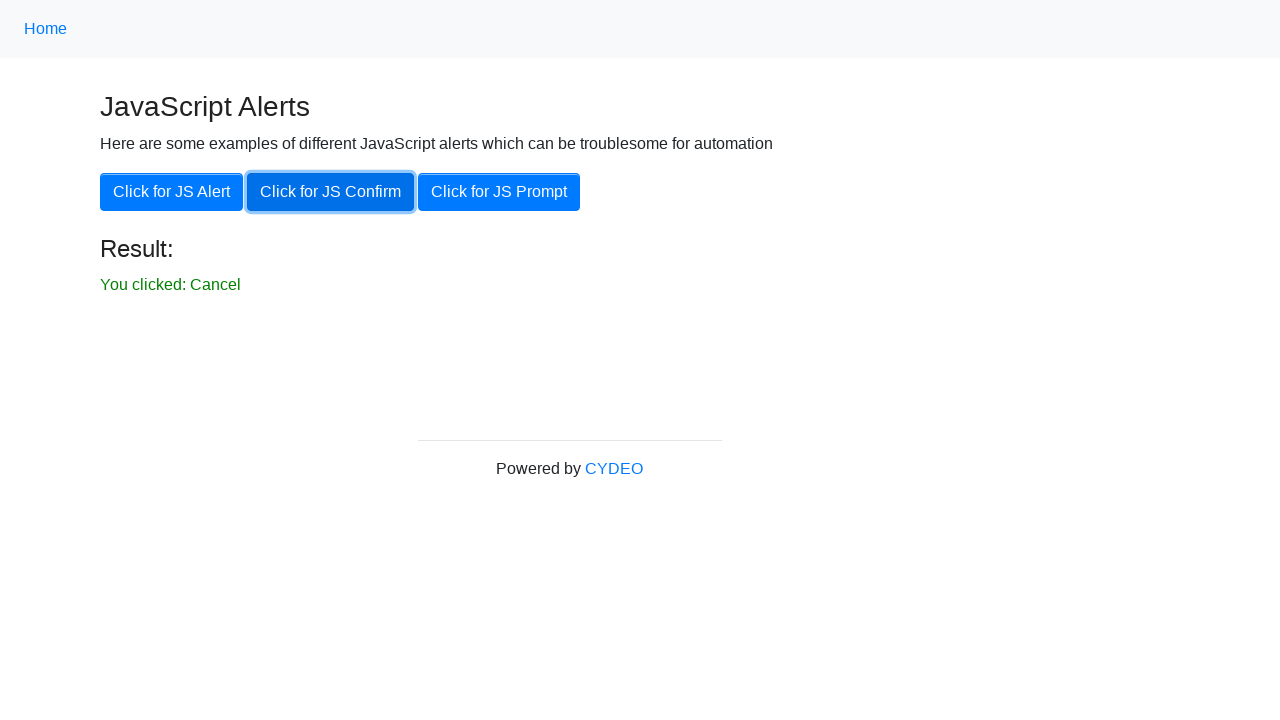

Confirmation alert was dismissed and result displayed
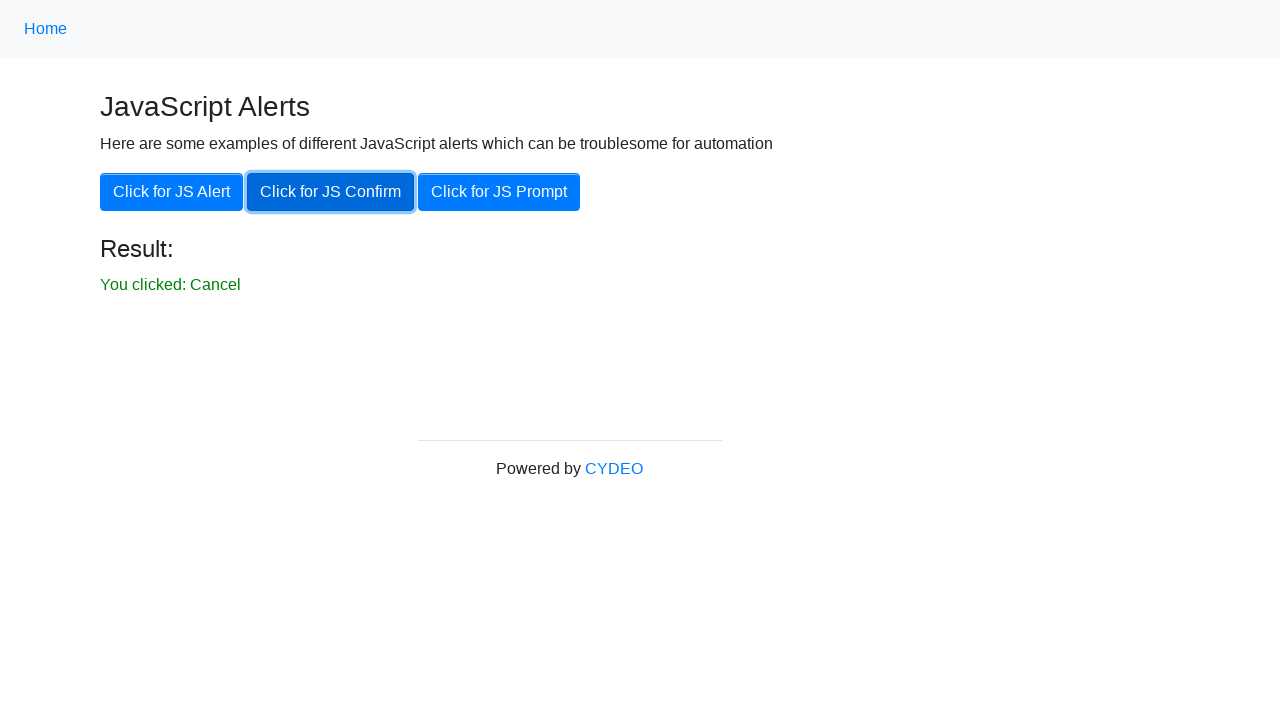

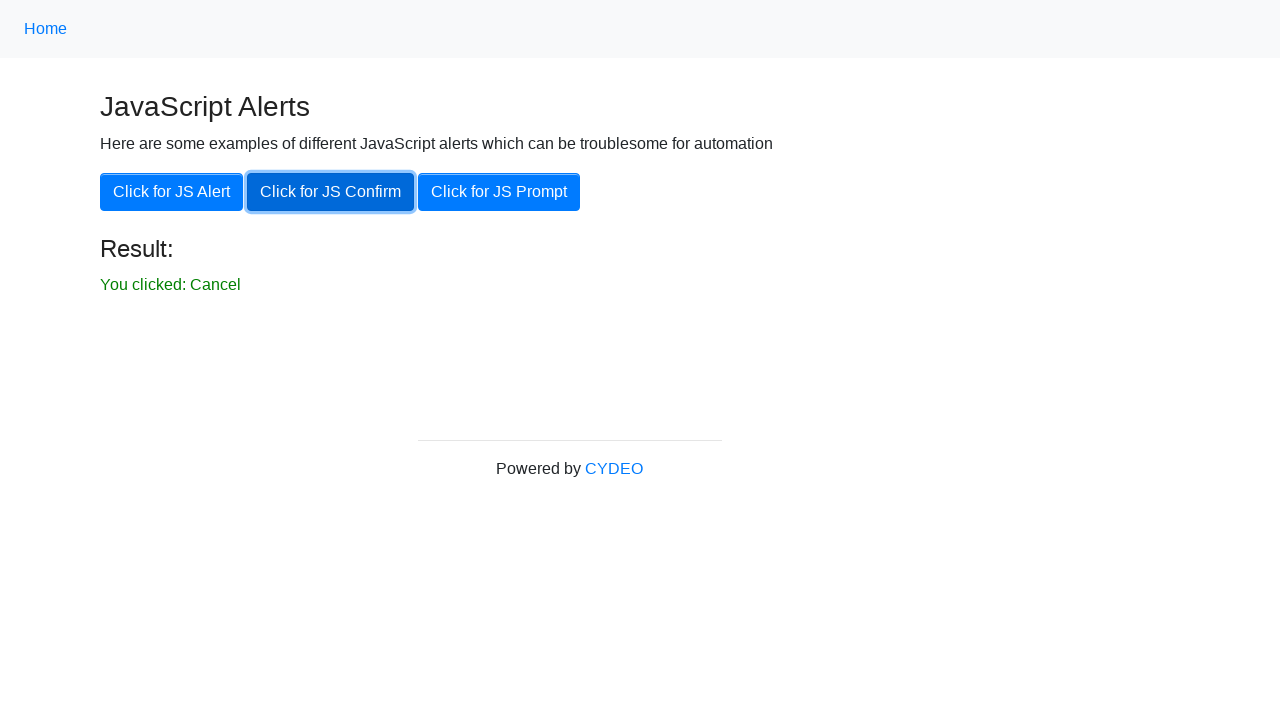